Tests checkbox handling functionality by locating all checkboxes within a specific display block and clicking each one to check them.

Starting URL: http://www.tizag.com/htmlT/htmlcheckboxes.php

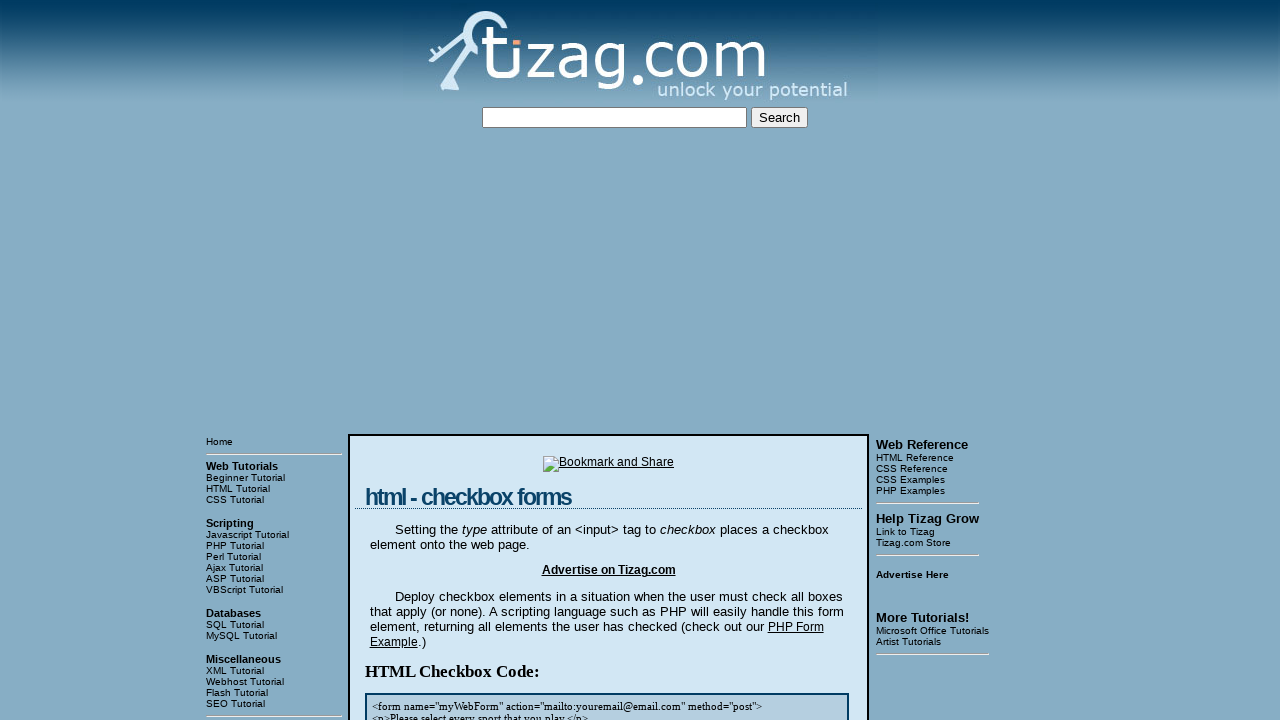

Located the first display block containing checkboxes
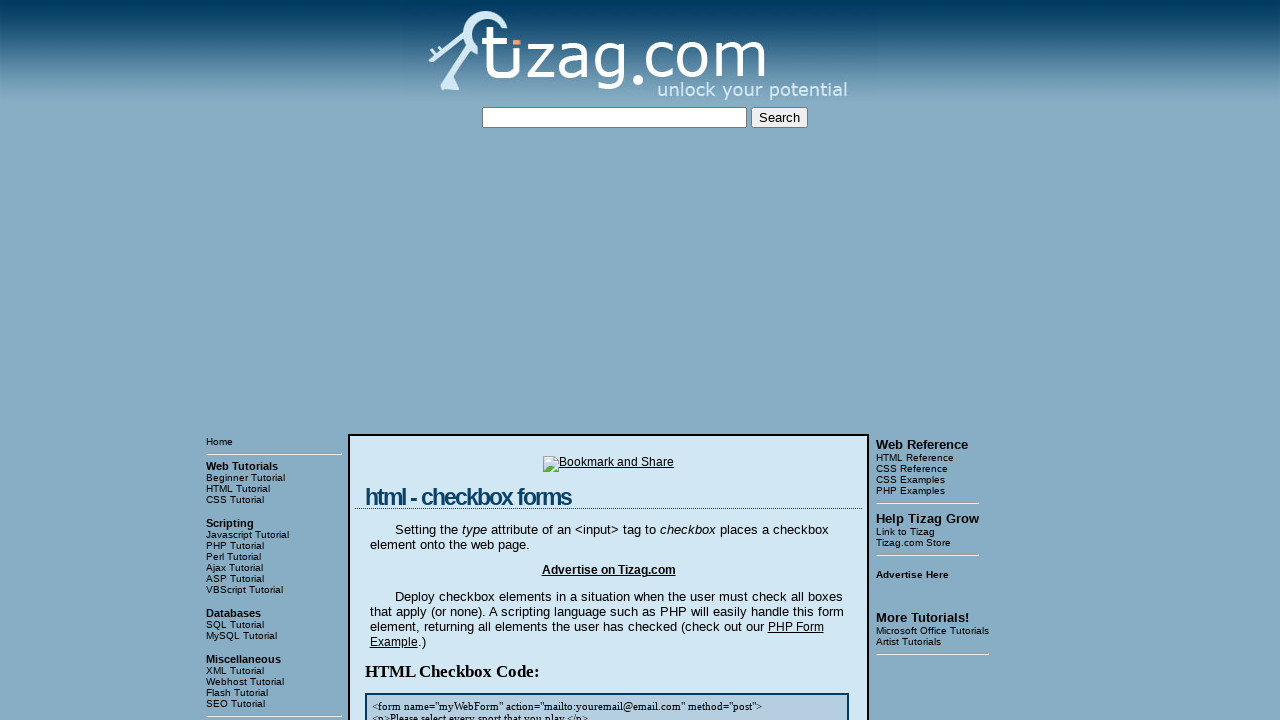

Located all checkbox elements within the display block
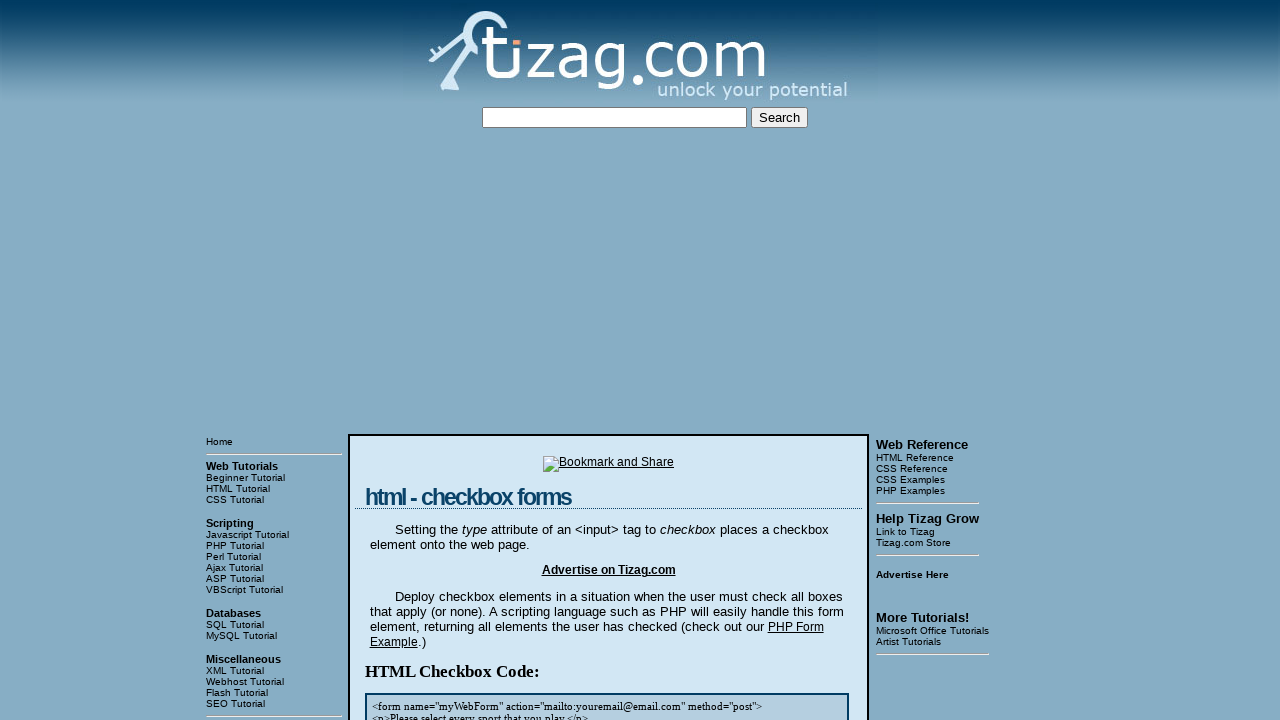

Found 4 checkboxes to process
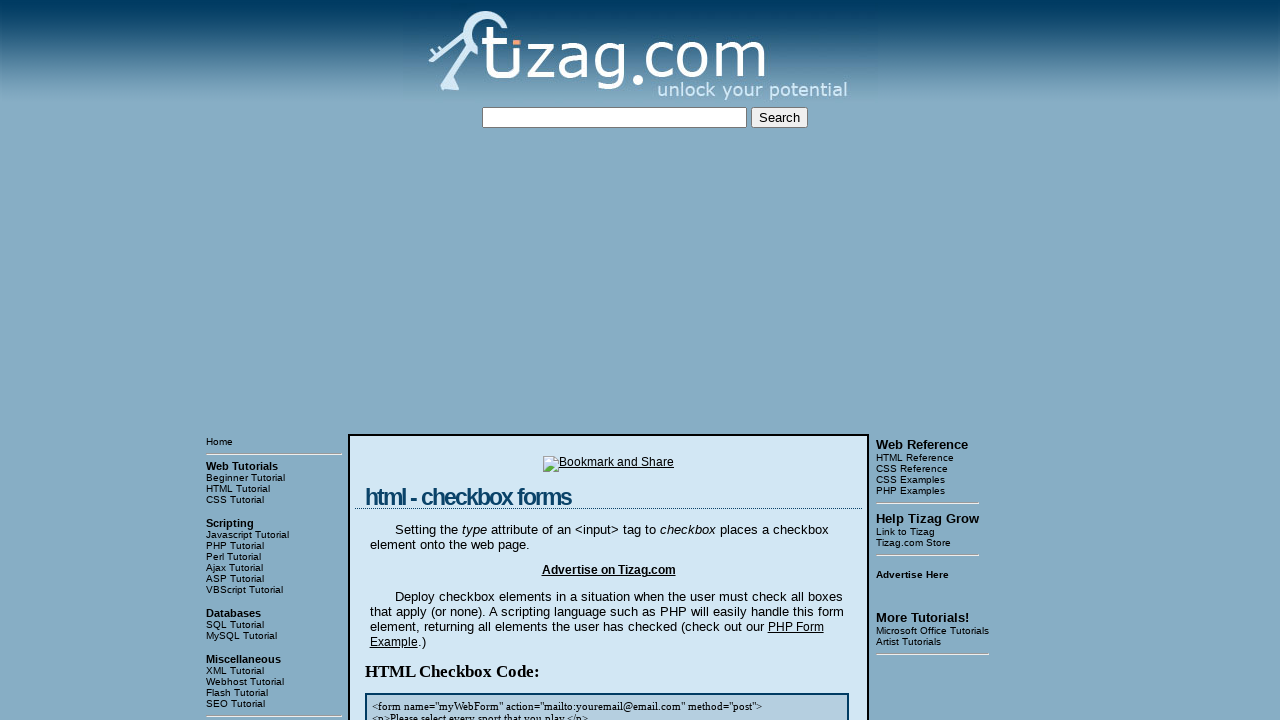

Clicked checkbox 1 of 4 at (422, 360) on (//div[@class='display'])[1] >> [type='checkbox'] >> nth=0
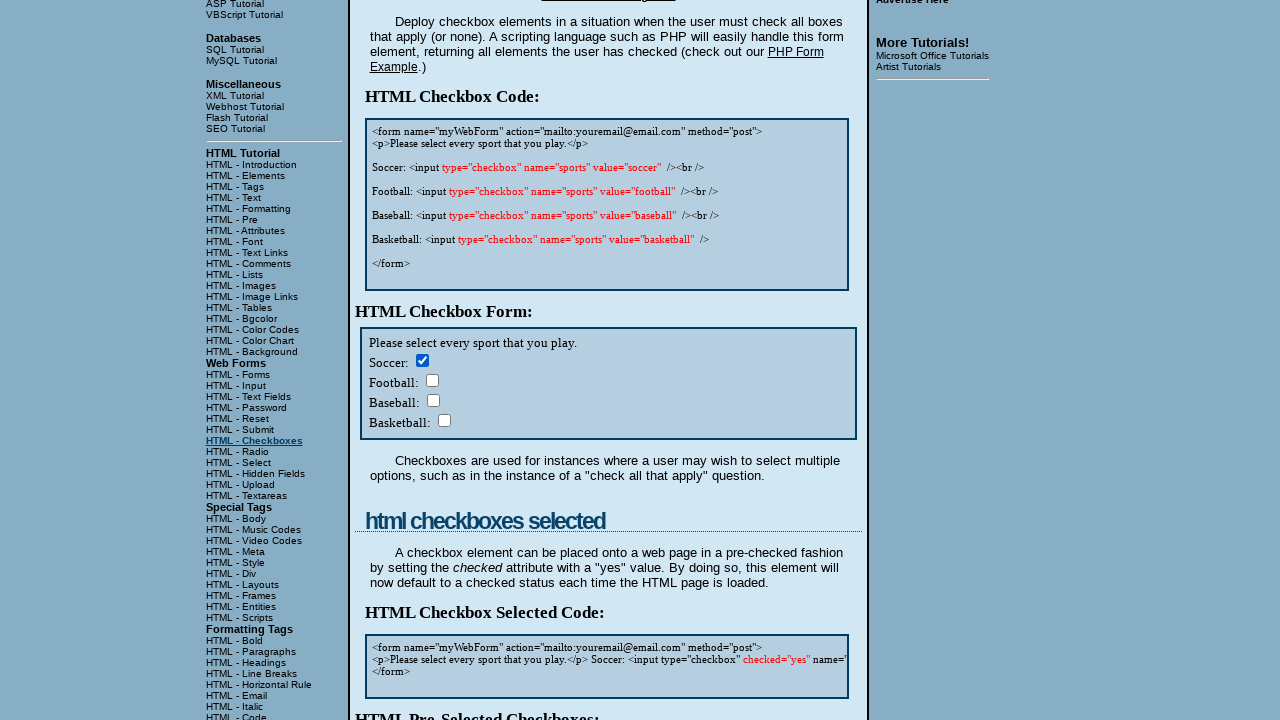

Clicked checkbox 2 of 4 at (432, 380) on (//div[@class='display'])[1] >> [type='checkbox'] >> nth=1
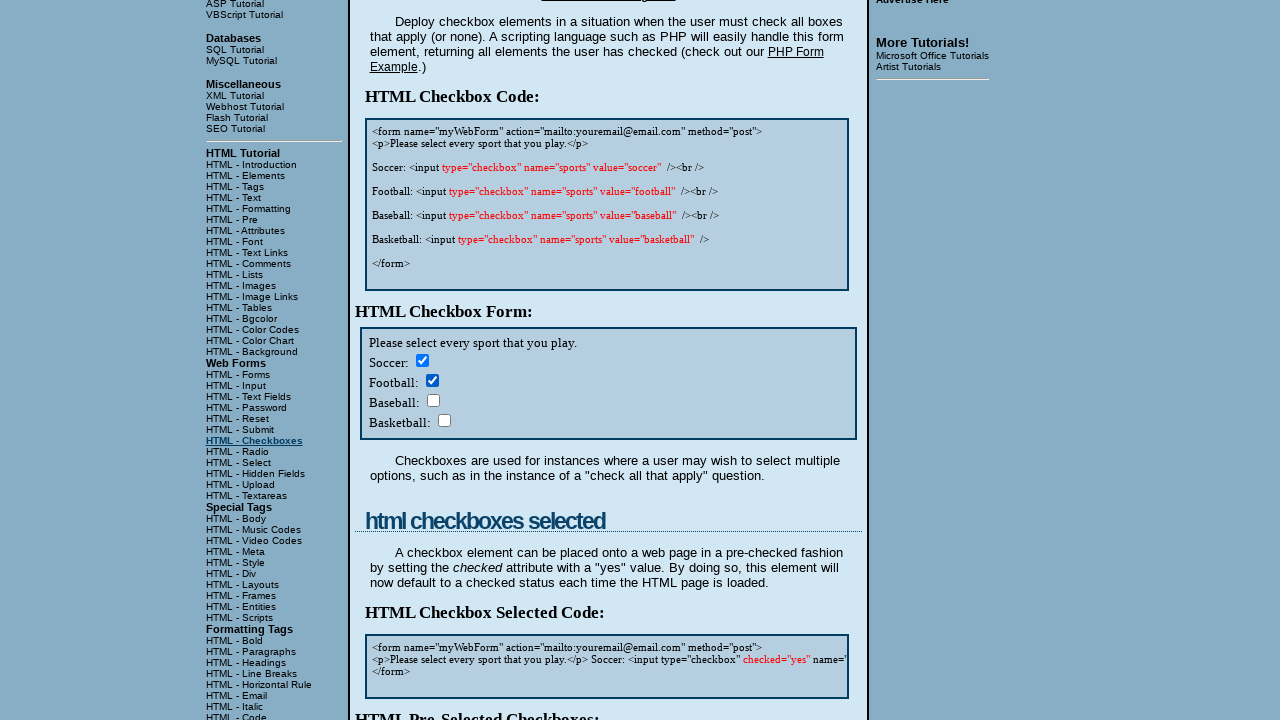

Clicked checkbox 3 of 4 at (433, 400) on (//div[@class='display'])[1] >> [type='checkbox'] >> nth=2
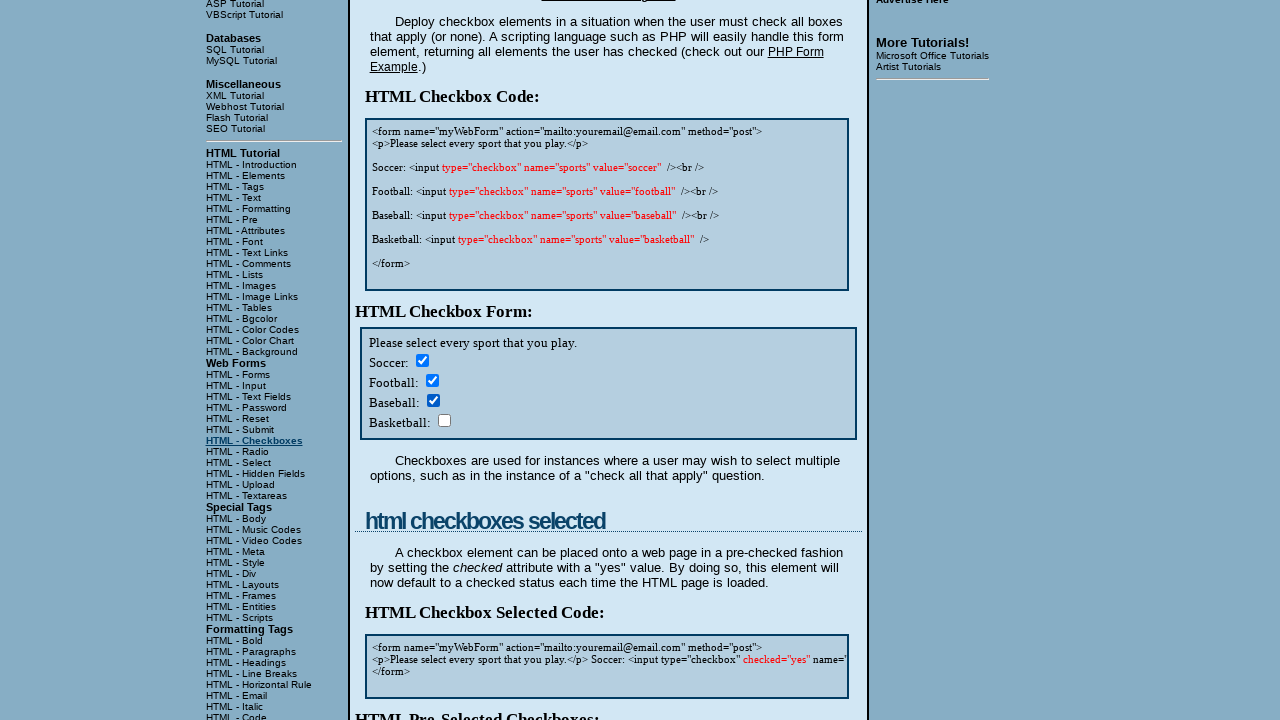

Clicked checkbox 4 of 4 at (444, 420) on (//div[@class='display'])[1] >> [type='checkbox'] >> nth=3
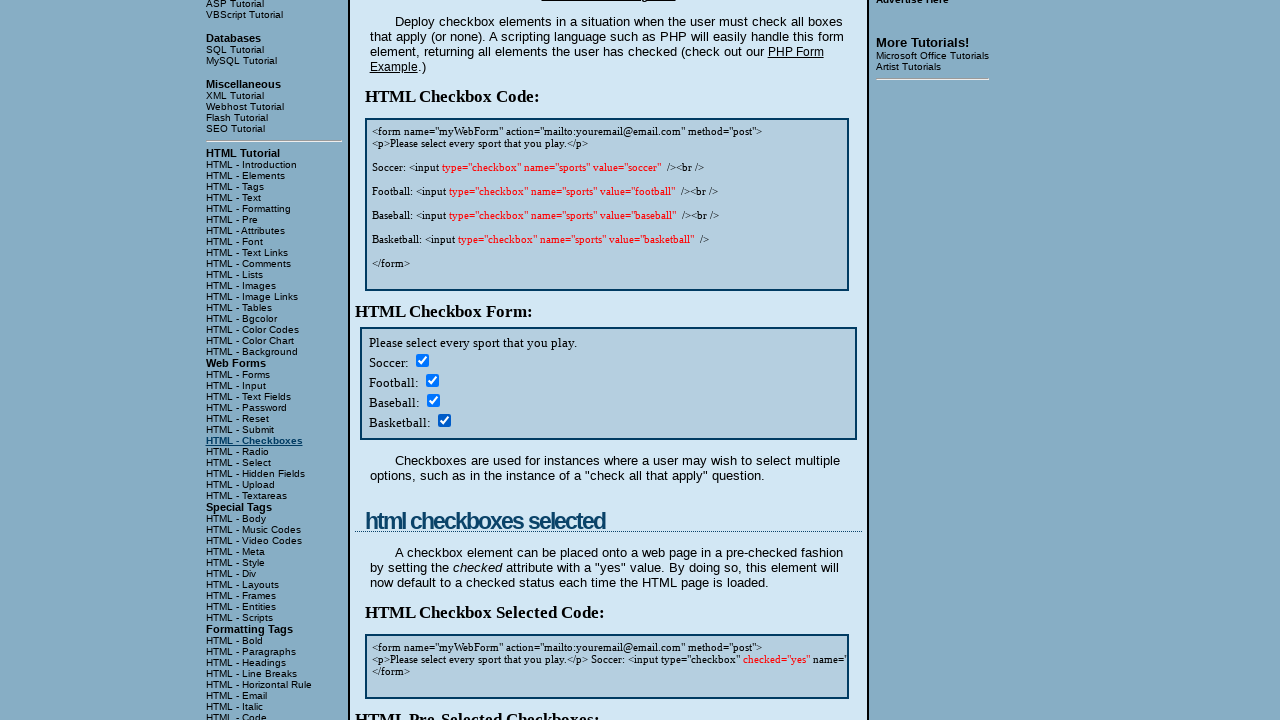

Waited 1 second to verify all checkboxes are checked
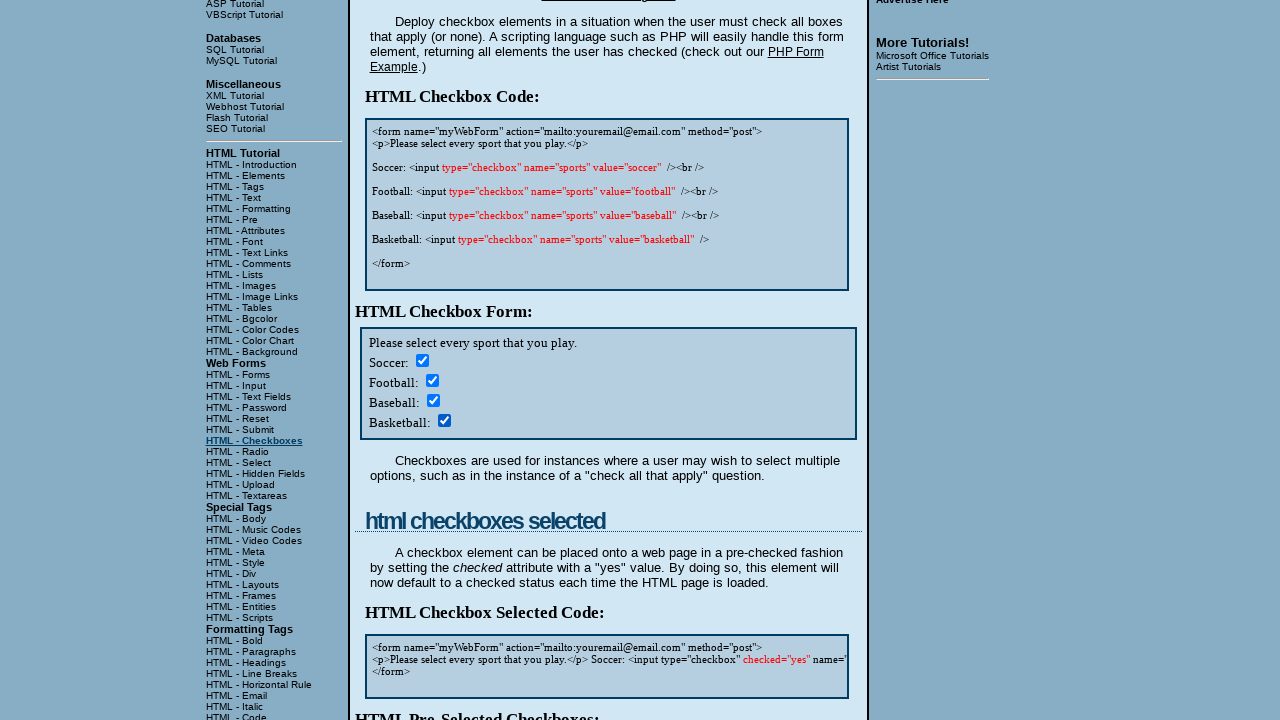

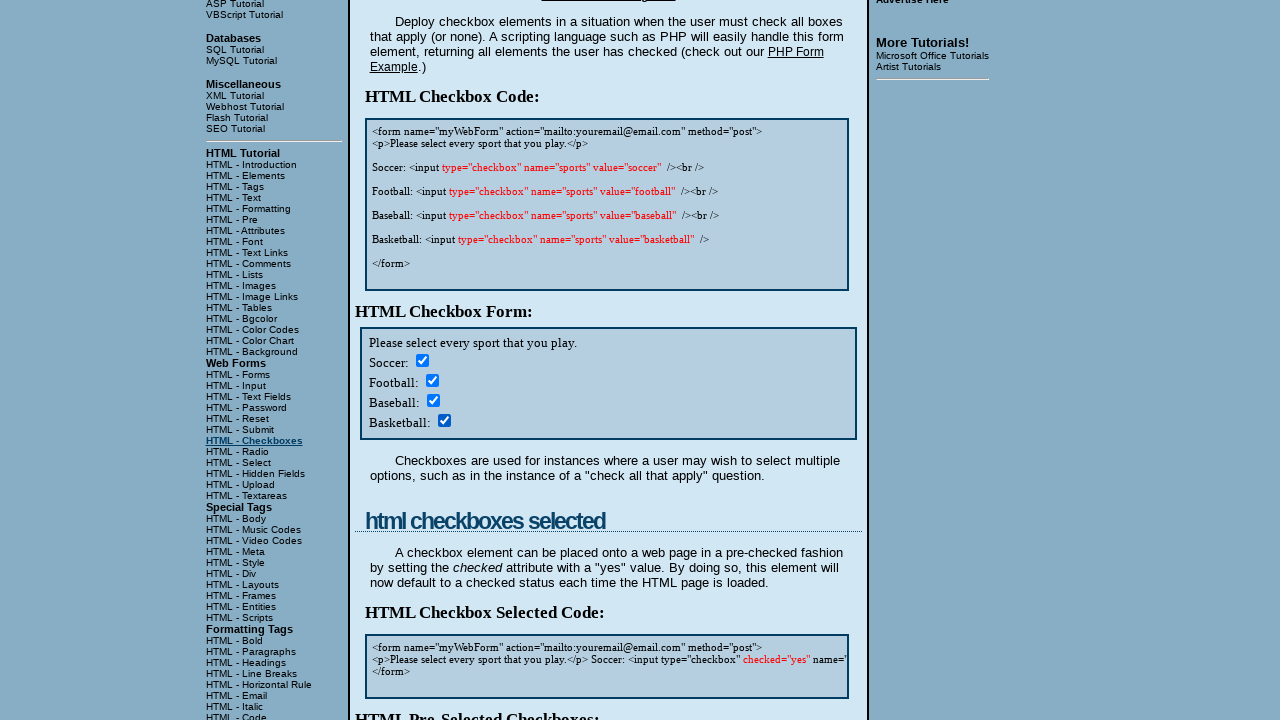